Navigates to an Angular demo application and clicks on the library navigation button. The original script also tested network request blocking via DevTools, but the core browser automation is navigation and clicking.

Starting URL: https://rahulshettyacademy.com/angularAppdemo/

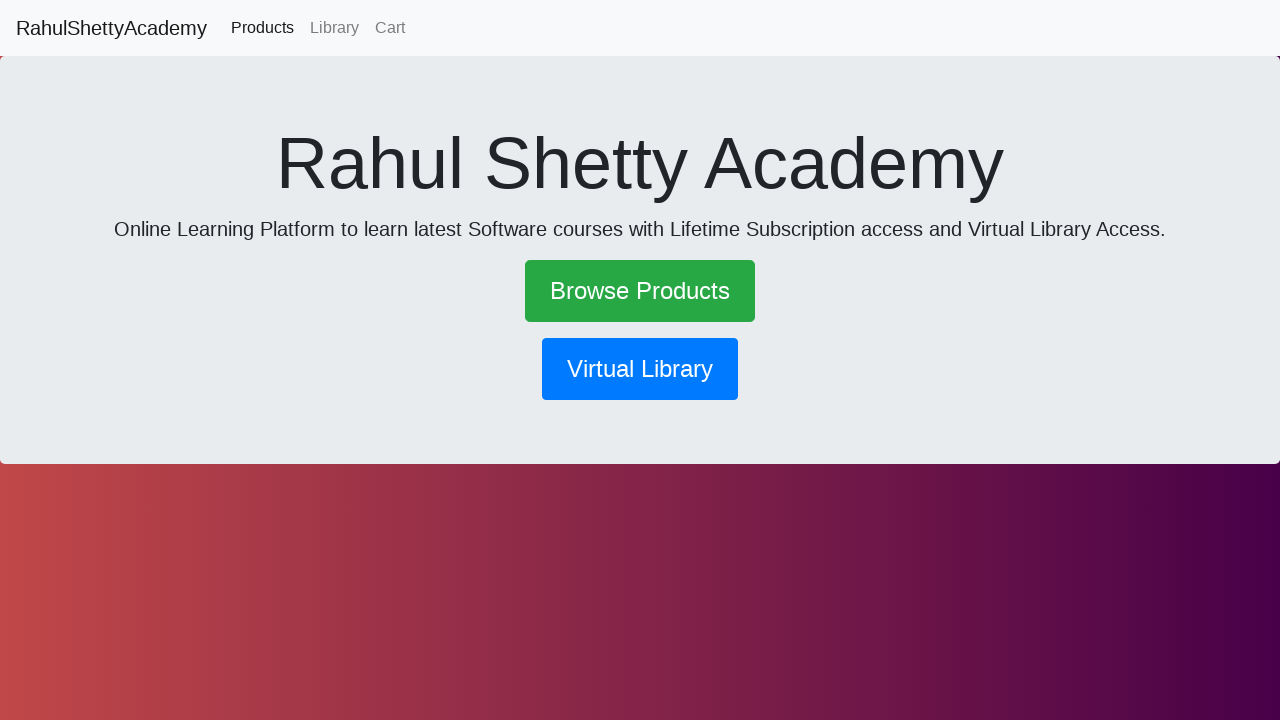

Clicked on the library navigation button at (640, 369) on button[routerlink*='library']
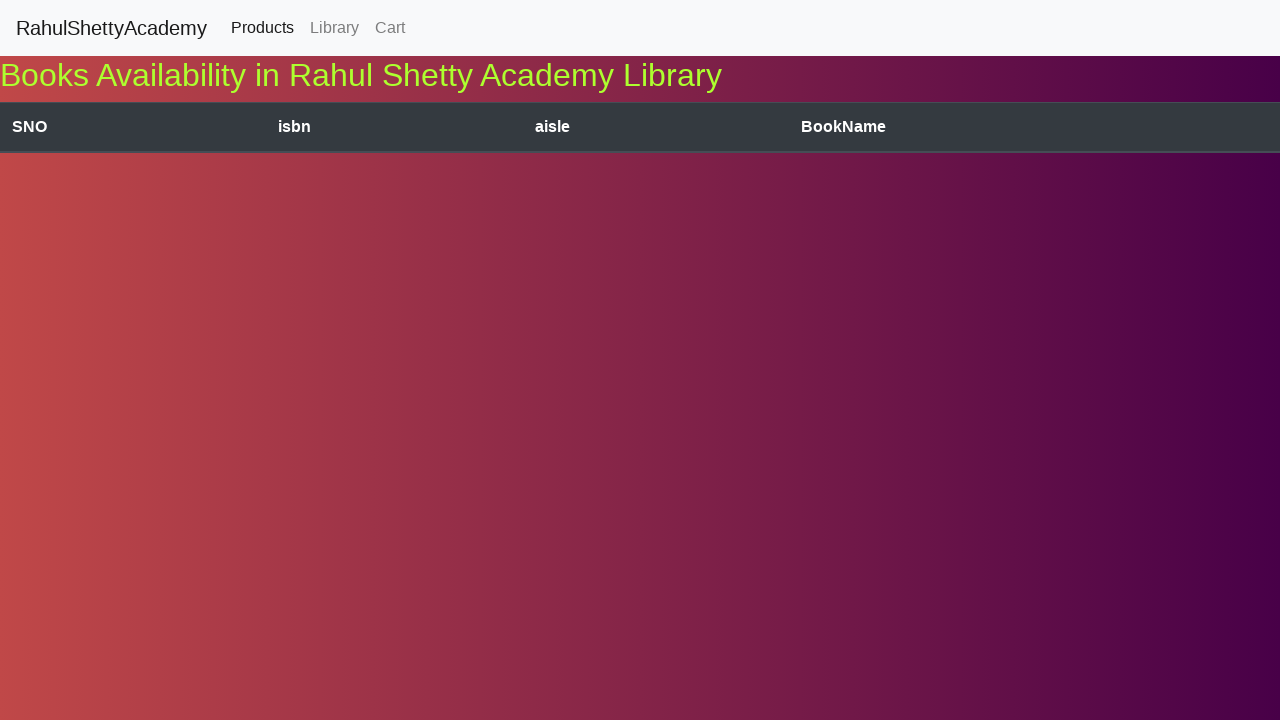

Waited for library page to load (networkidle state reached)
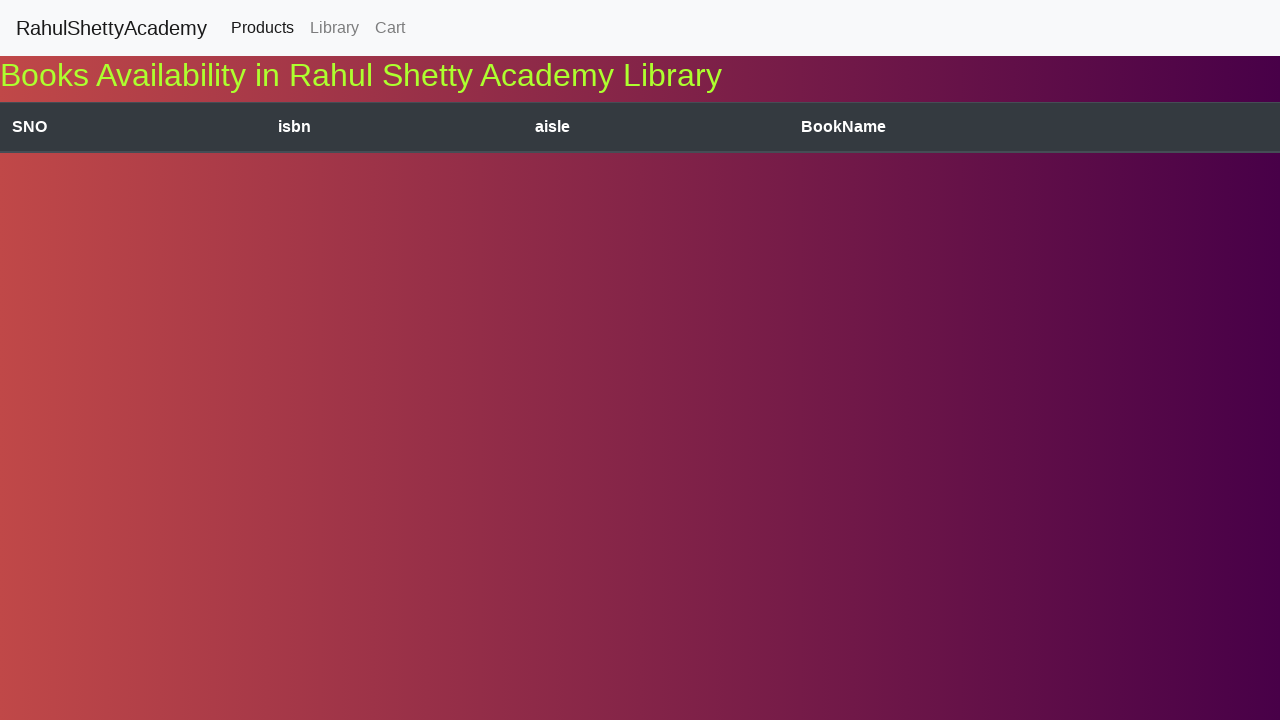

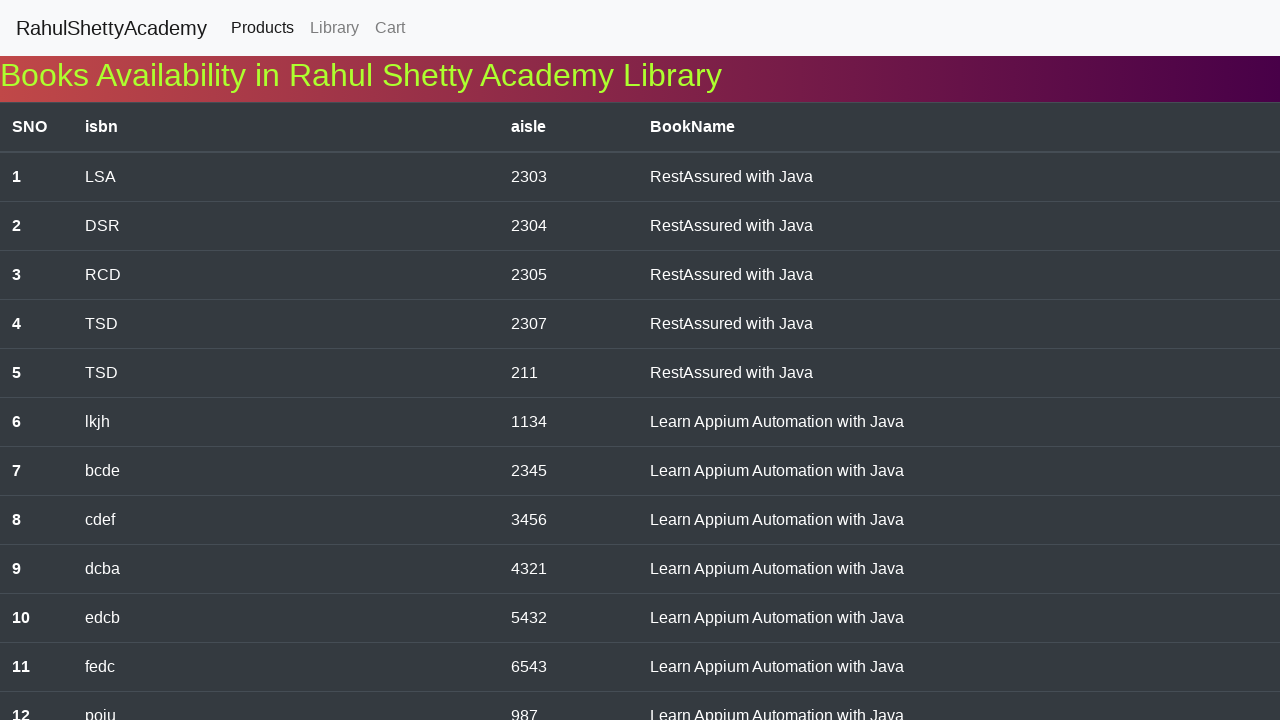